Tests dropdown functionality by selecting options using index, value, and visible text methods on a dropdown element

Starting URL: https://the-internet.herokuapp.com/dropdown

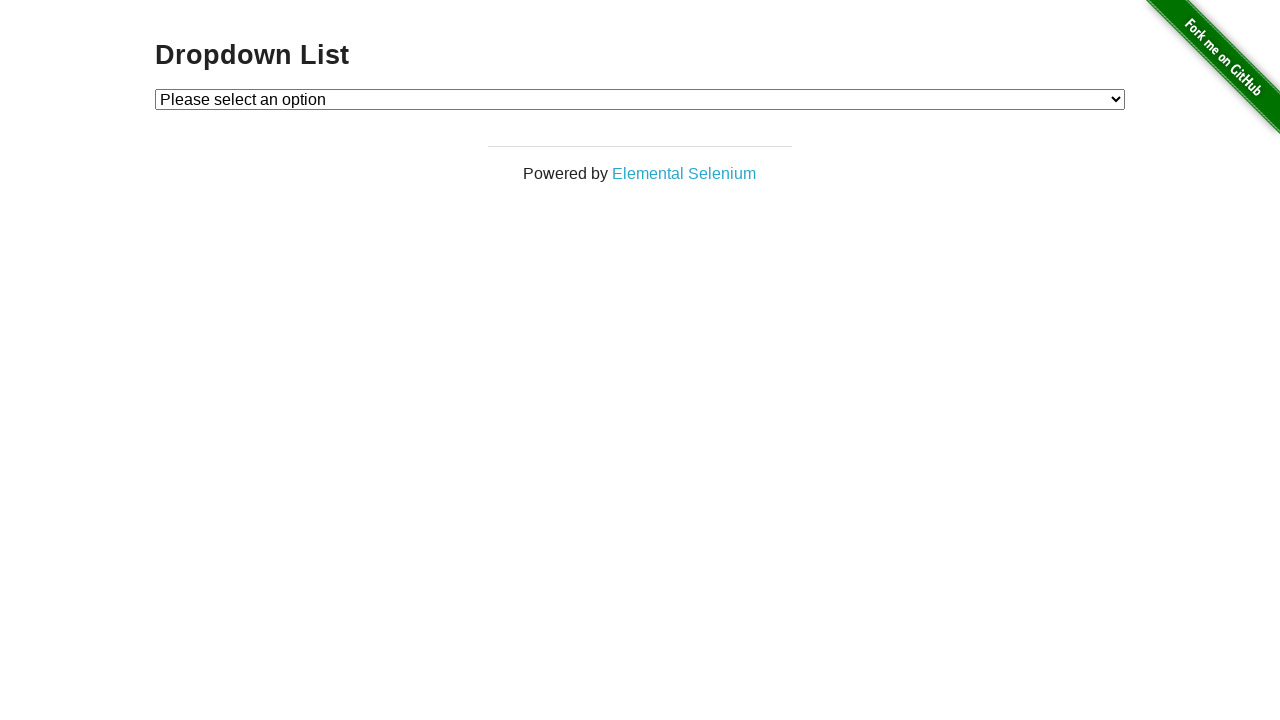

Selected Option 1 from dropdown using index 1 on #dropdown
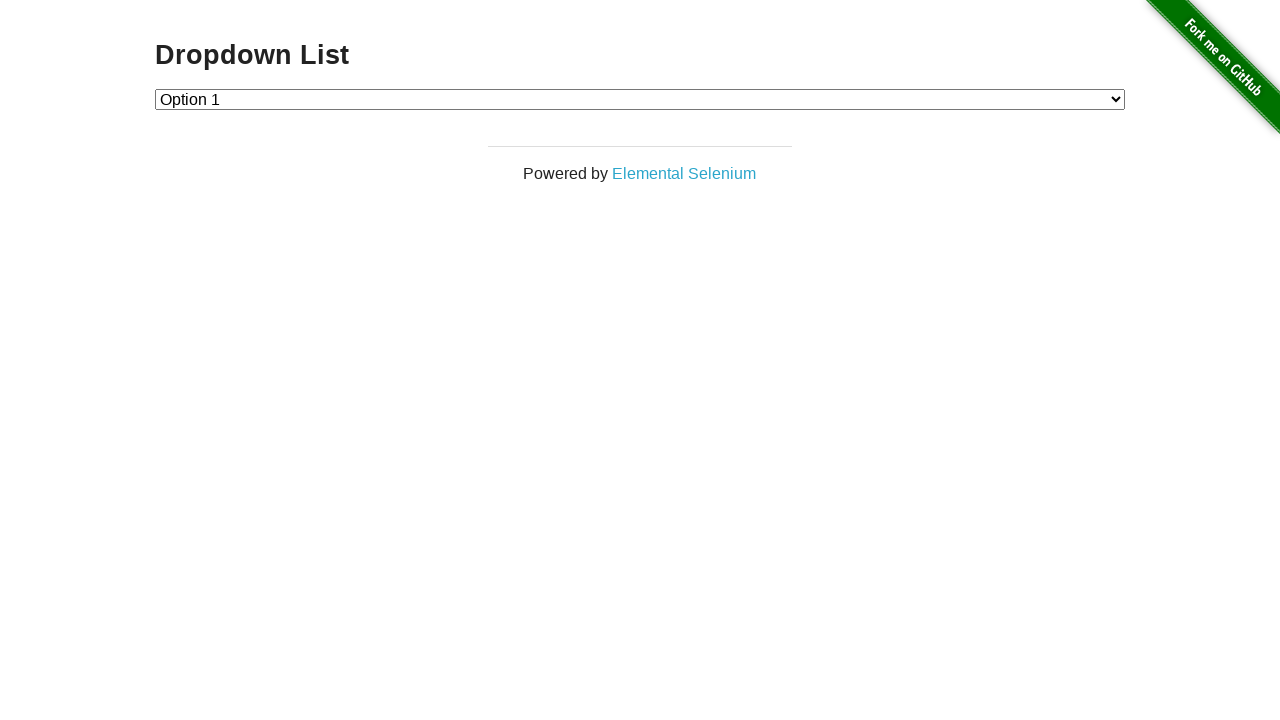

Selected Option 2 from dropdown using value '2' on #dropdown
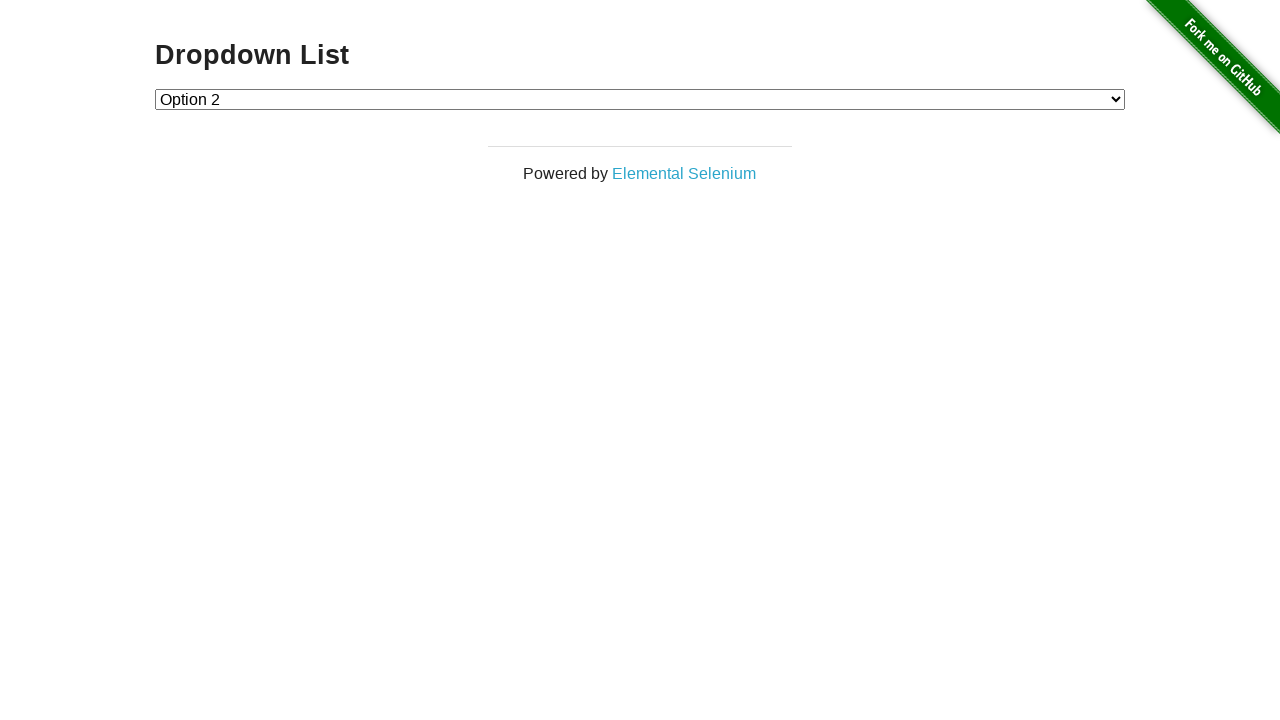

Selected Option 1 from dropdown using visible text label on #dropdown
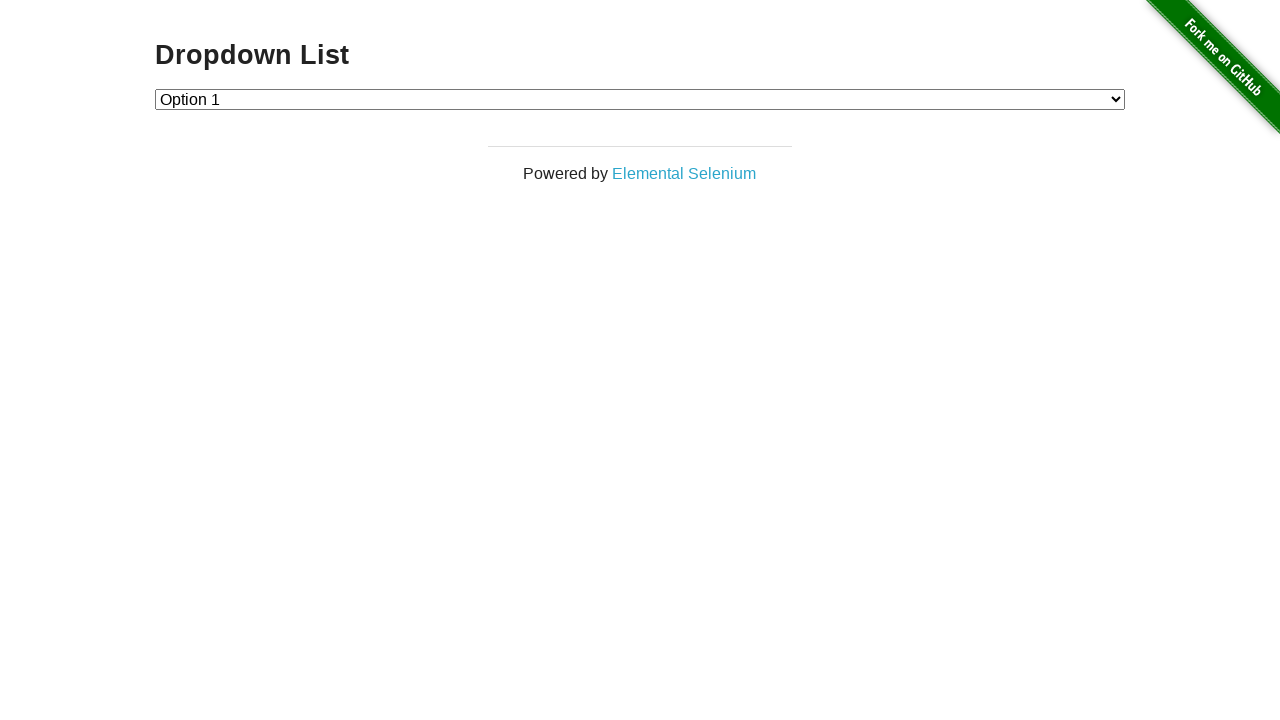

Verified dropdown element exists and is loaded
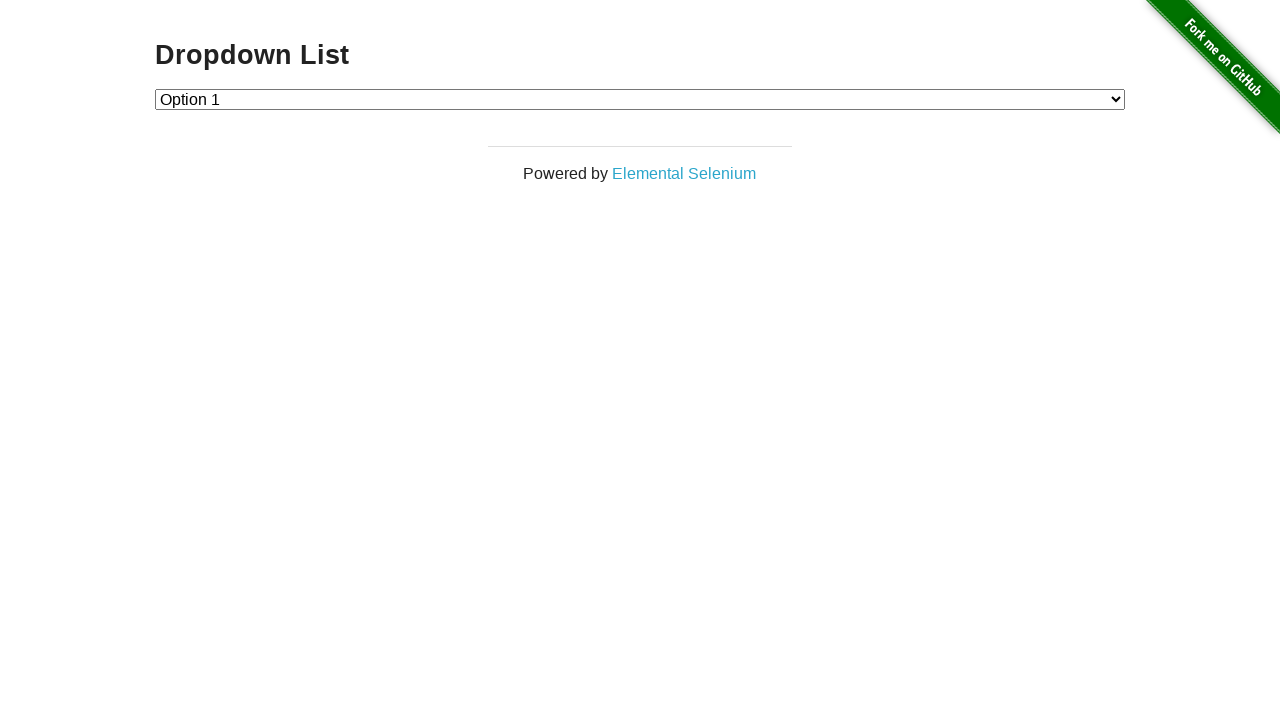

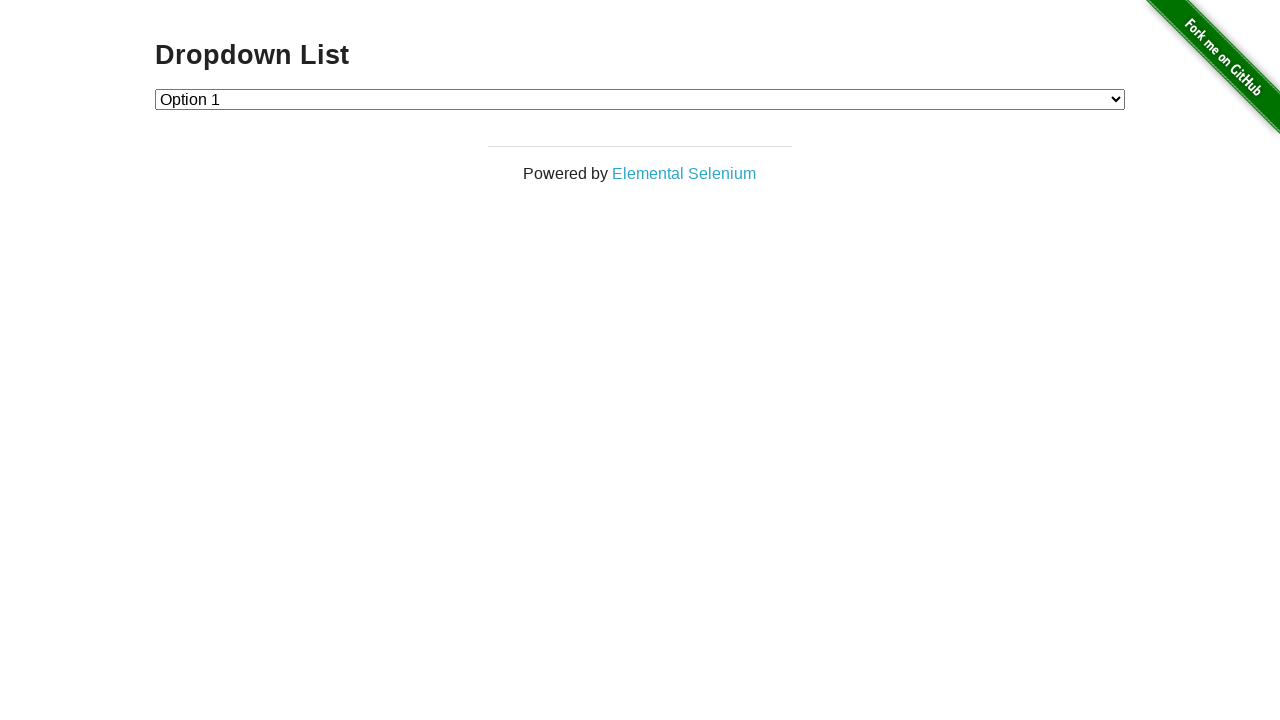